Tests slider functionality by dragging the slider element horizontally

Starting URL: https://demoapps.qspiders.com/ui/slider?sublist=0

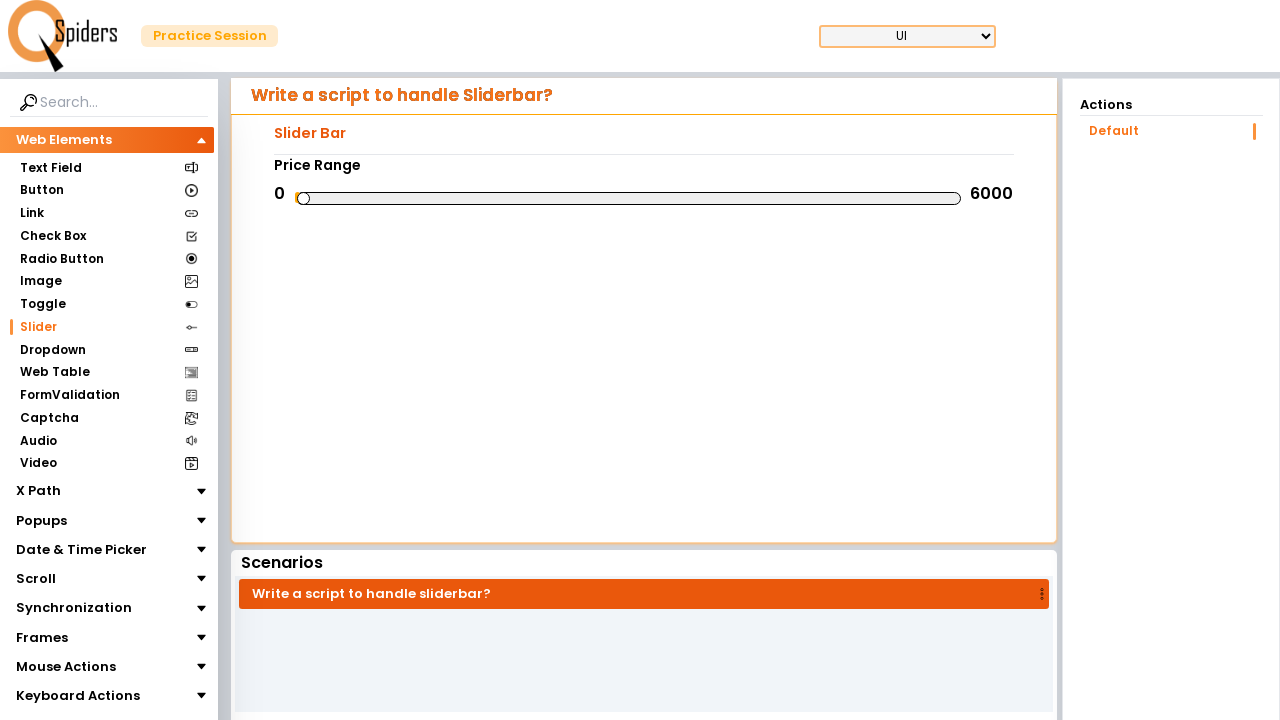

Located slider element with type='range'
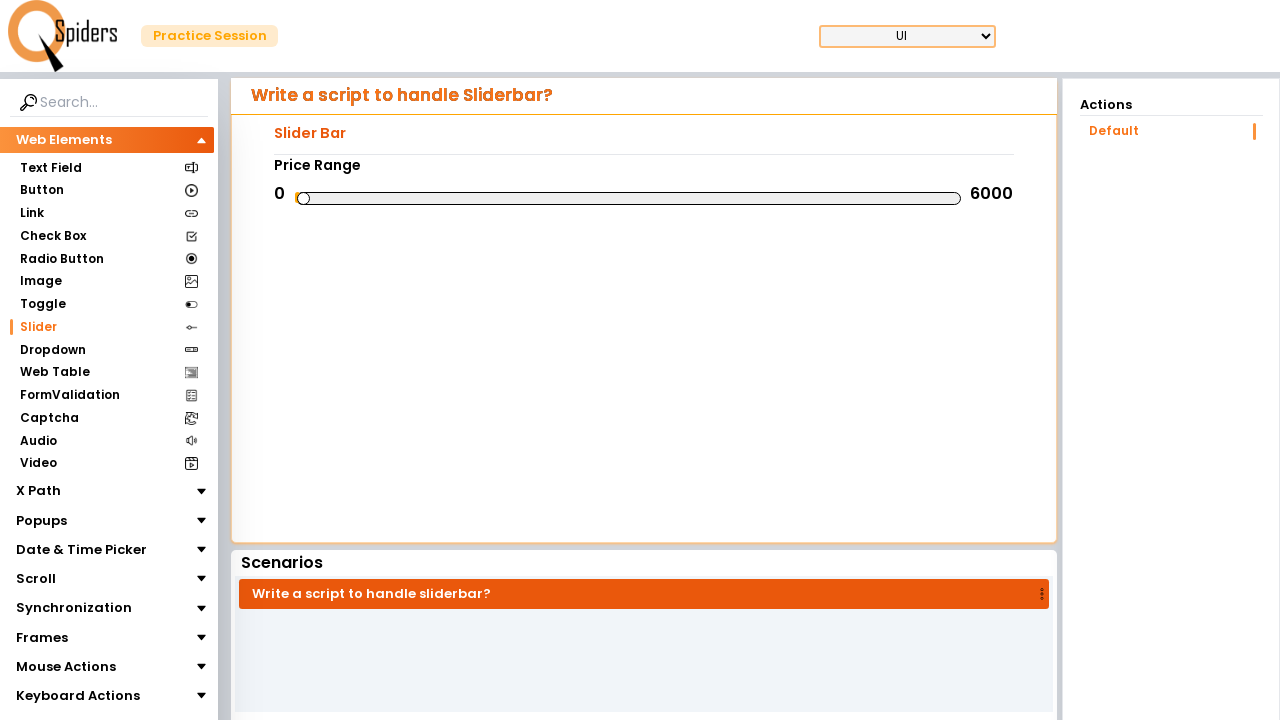

Retrieved slider bounding box coordinates
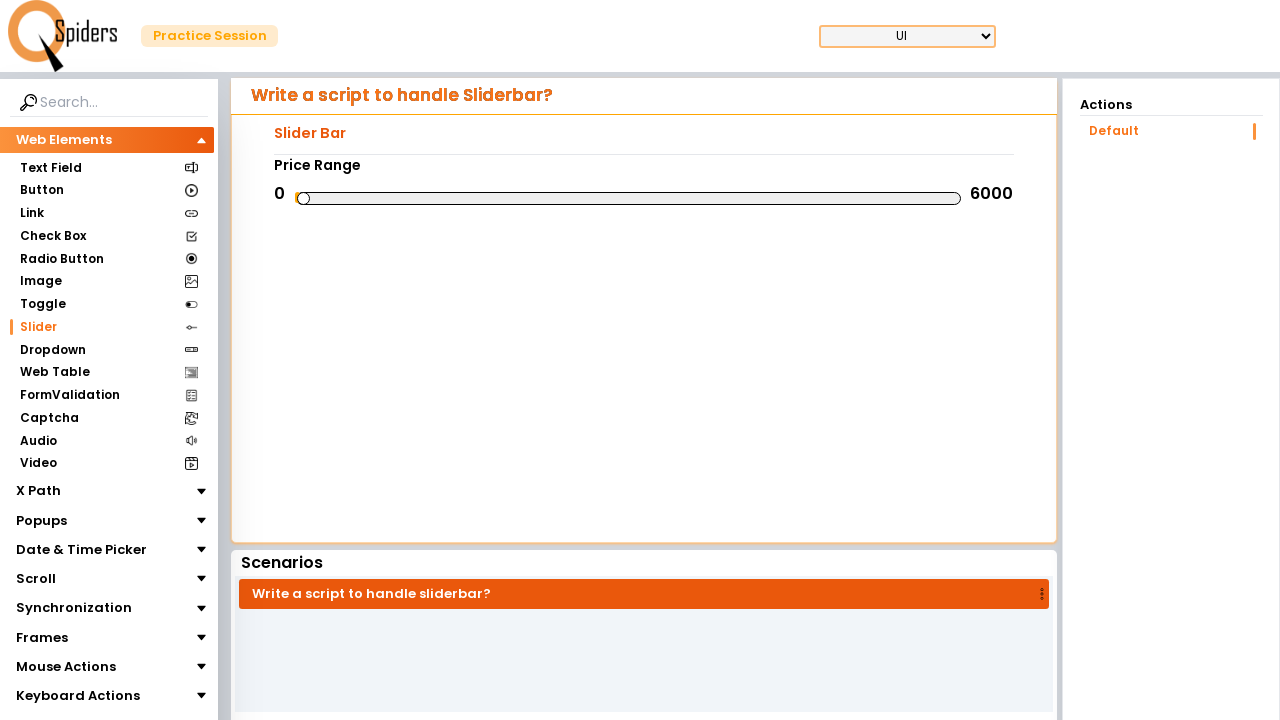

Moved mouse to center of slider element at (629, 198)
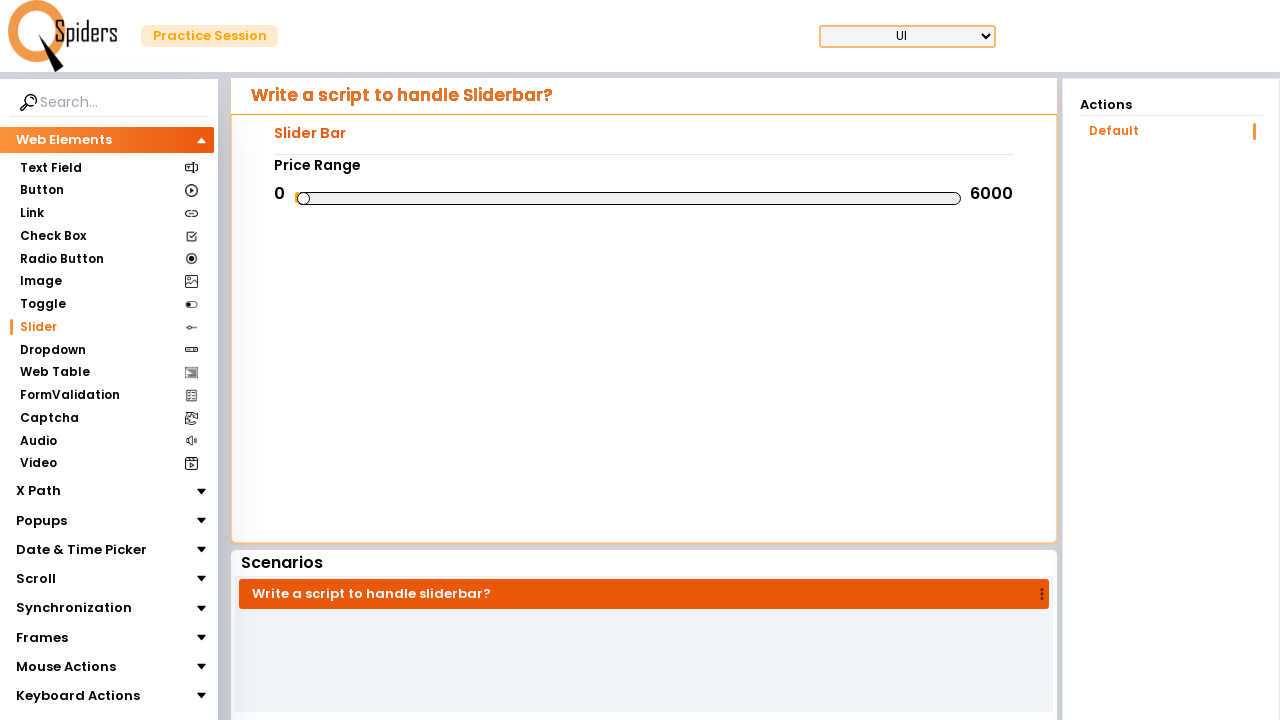

Pressed mouse button down on slider at (629, 198)
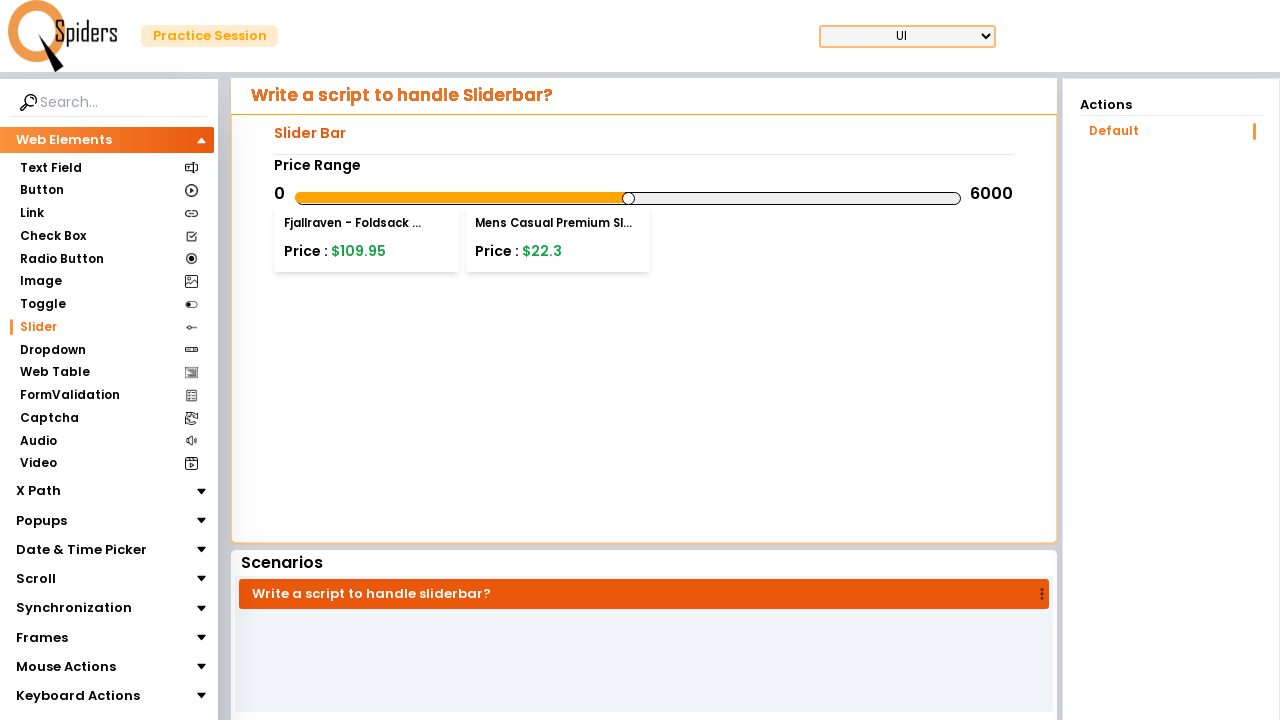

Dragged slider 50 pixels to the right at (679, 198)
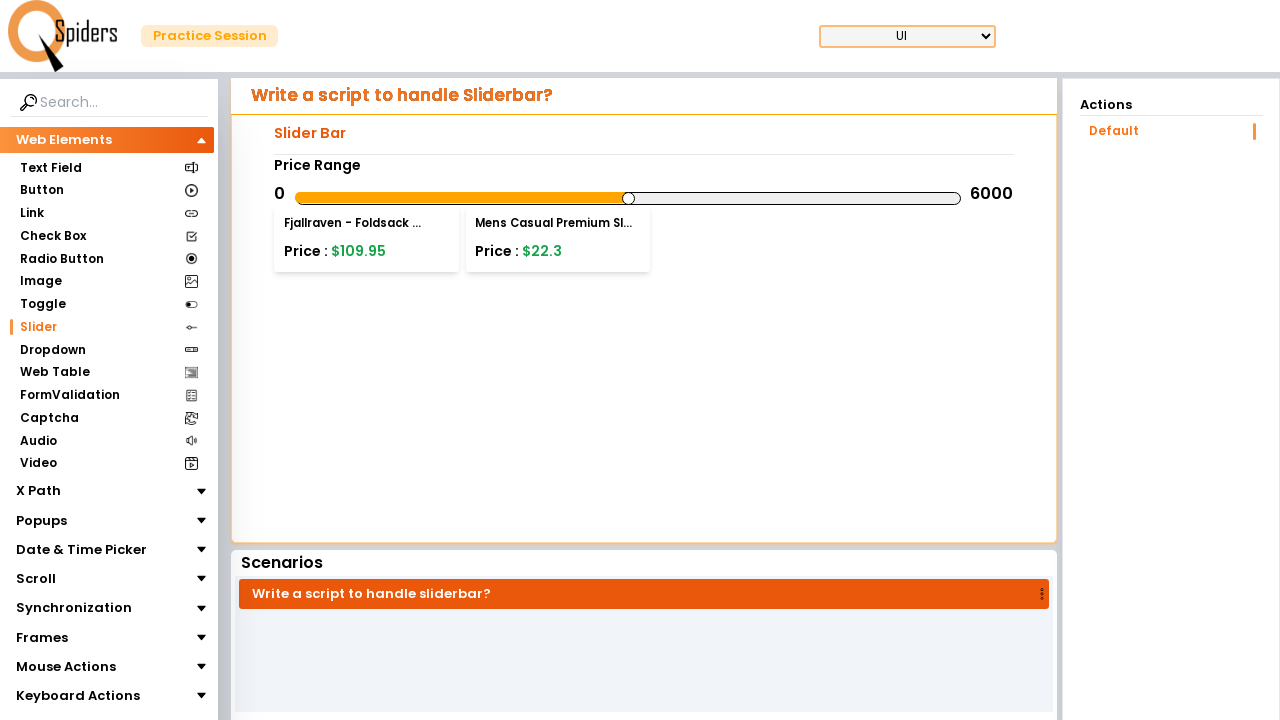

Released mouse button, slider drag completed at (679, 198)
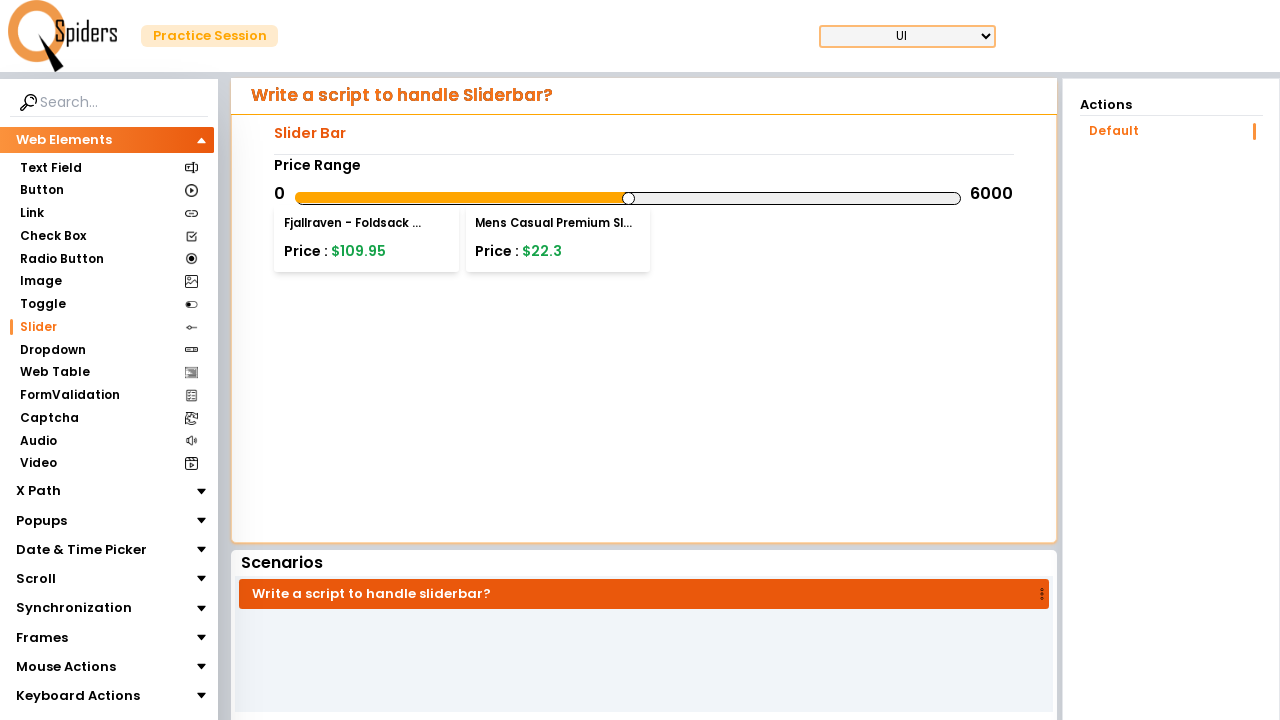

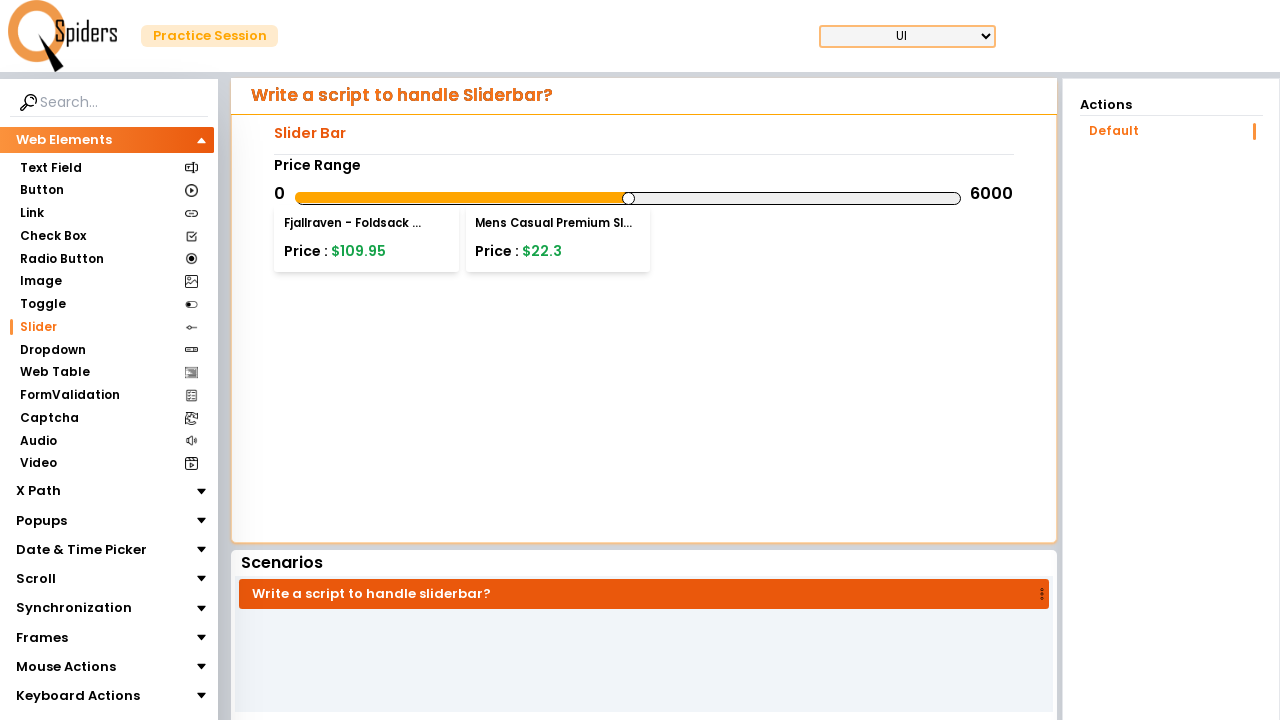